Launches the Tata Motors website and verifies it loads successfully by waiting for the page to be ready.

Starting URL: https://www.tatamotors.com/

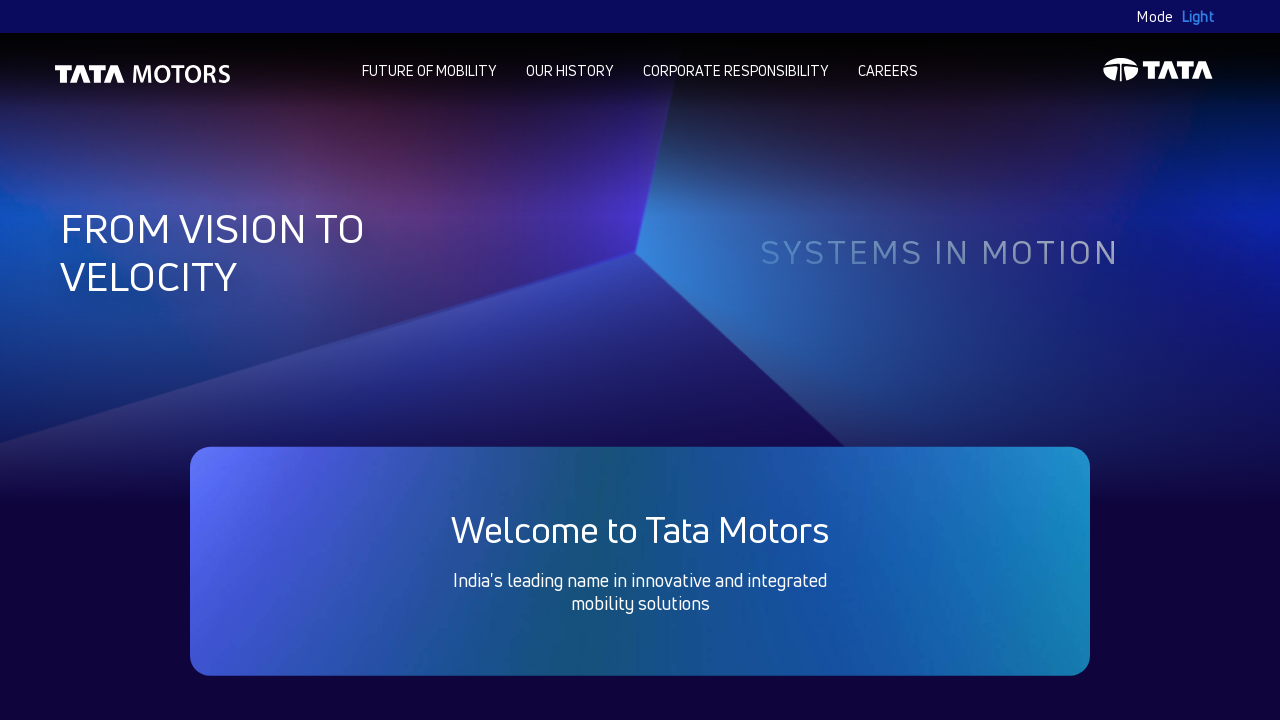

Waited for page DOM to be fully loaded
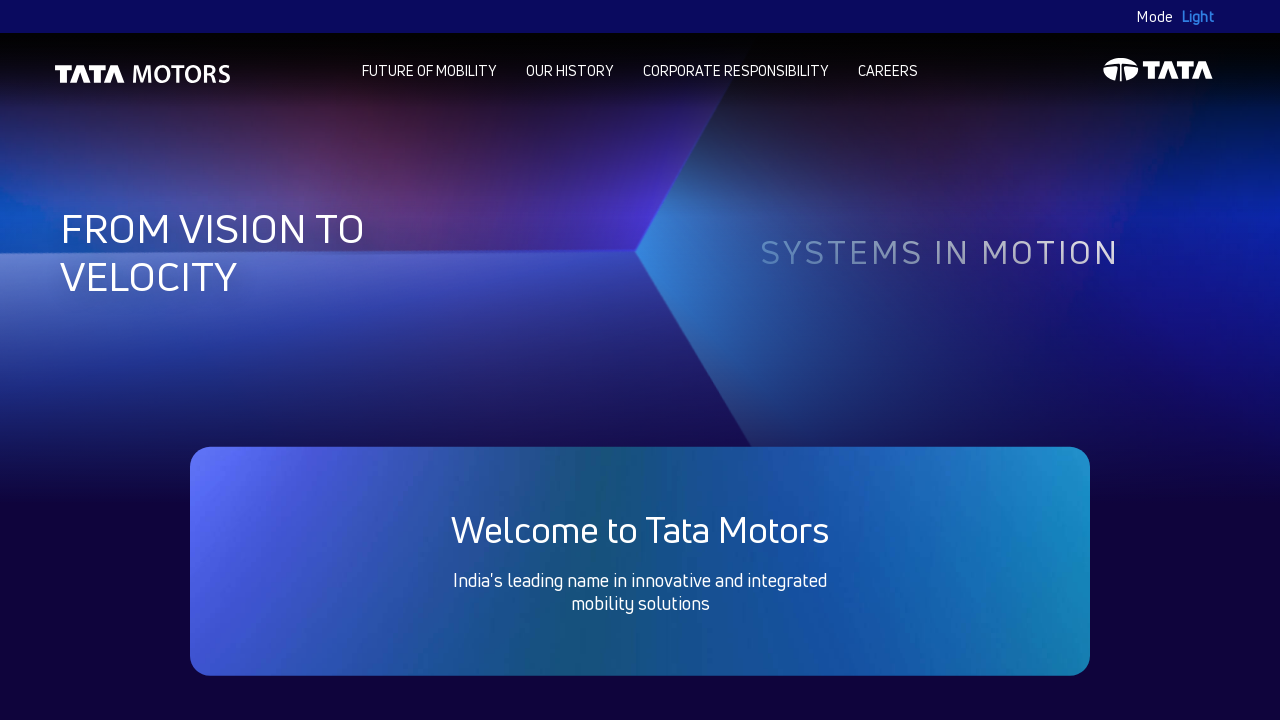

Verified body element is present on the page
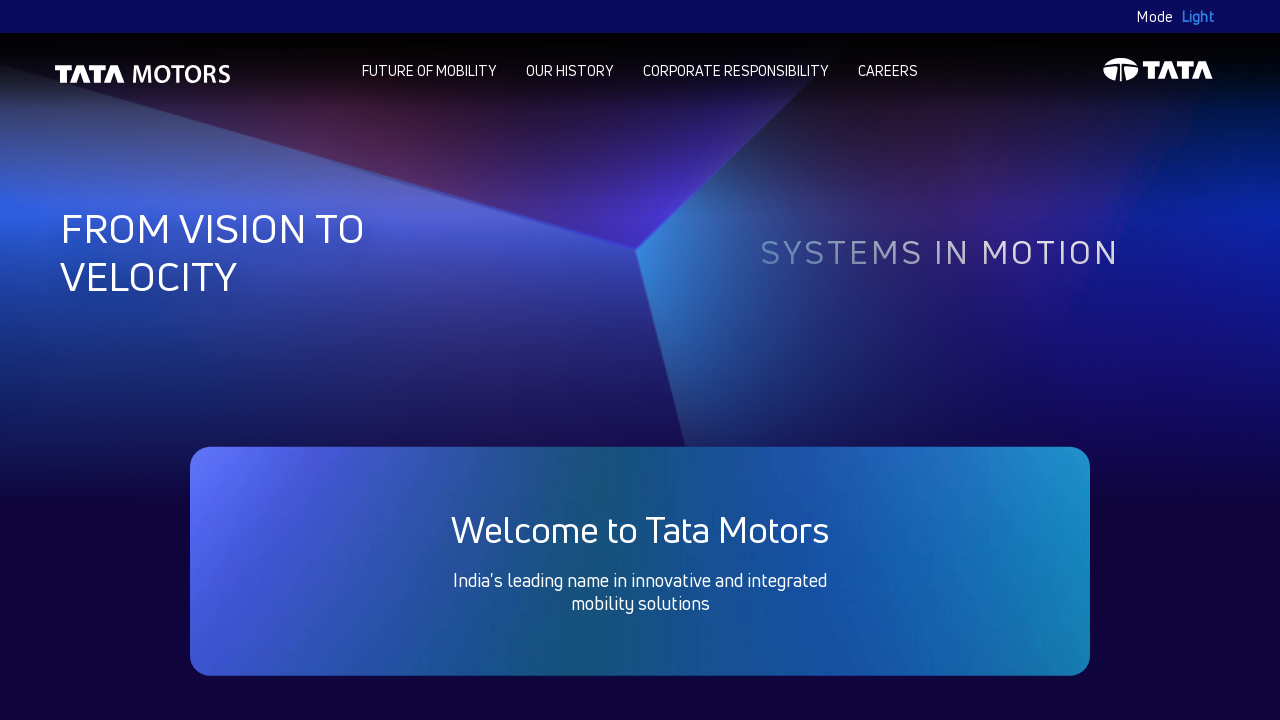

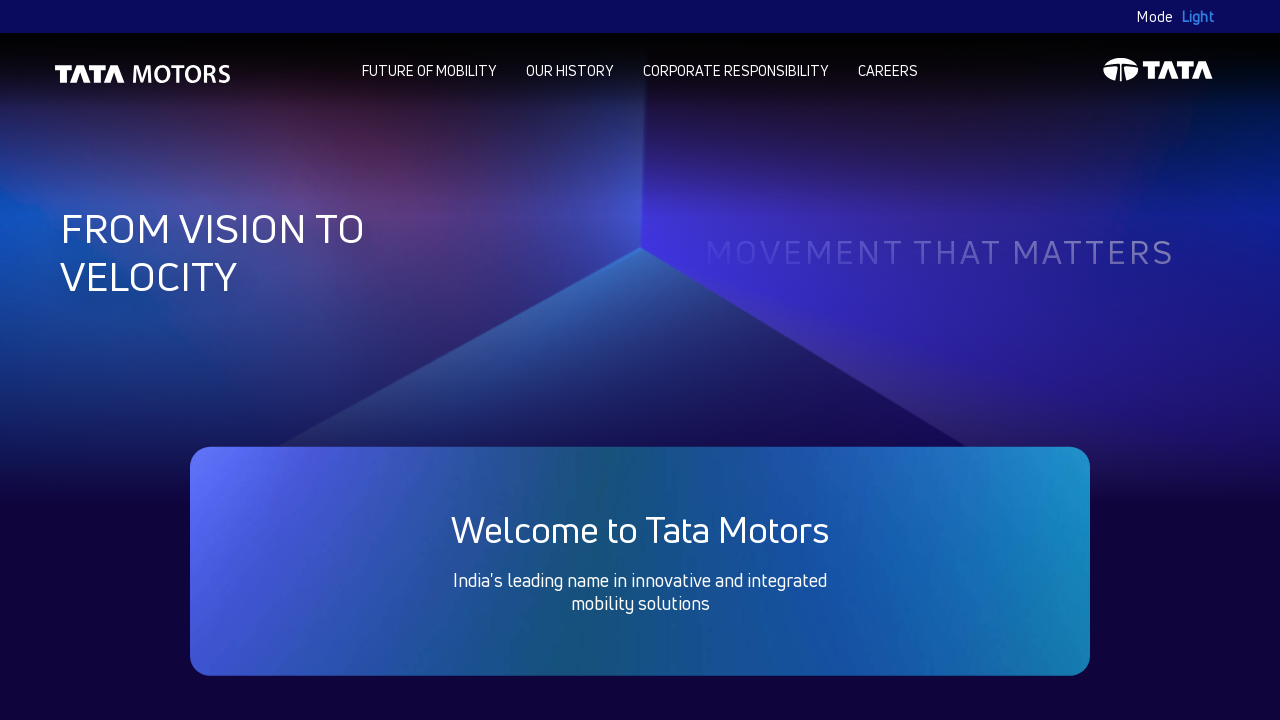